Tests input field interactions by typing text, retrieving attributes, and clearing the field

Starting URL: http://sahitest.com/demo/linkTest.htm

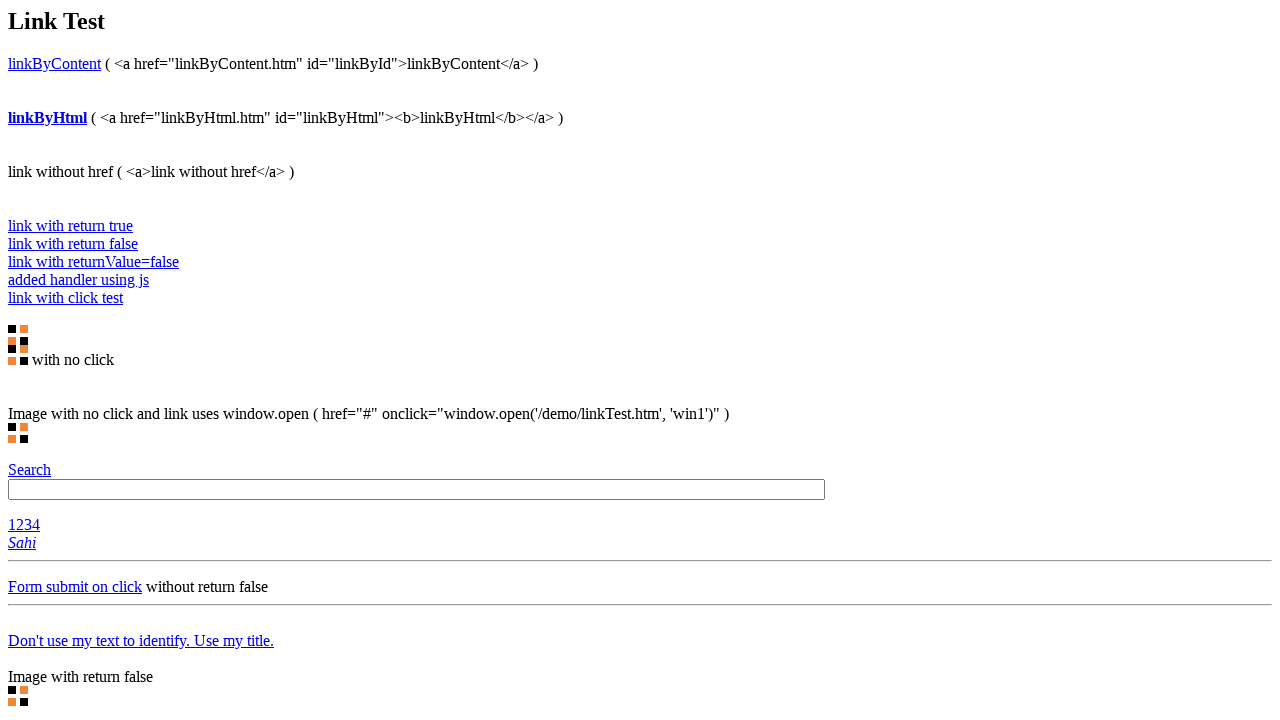

Navigated to http://sahitest.com/demo/linkTest.htm
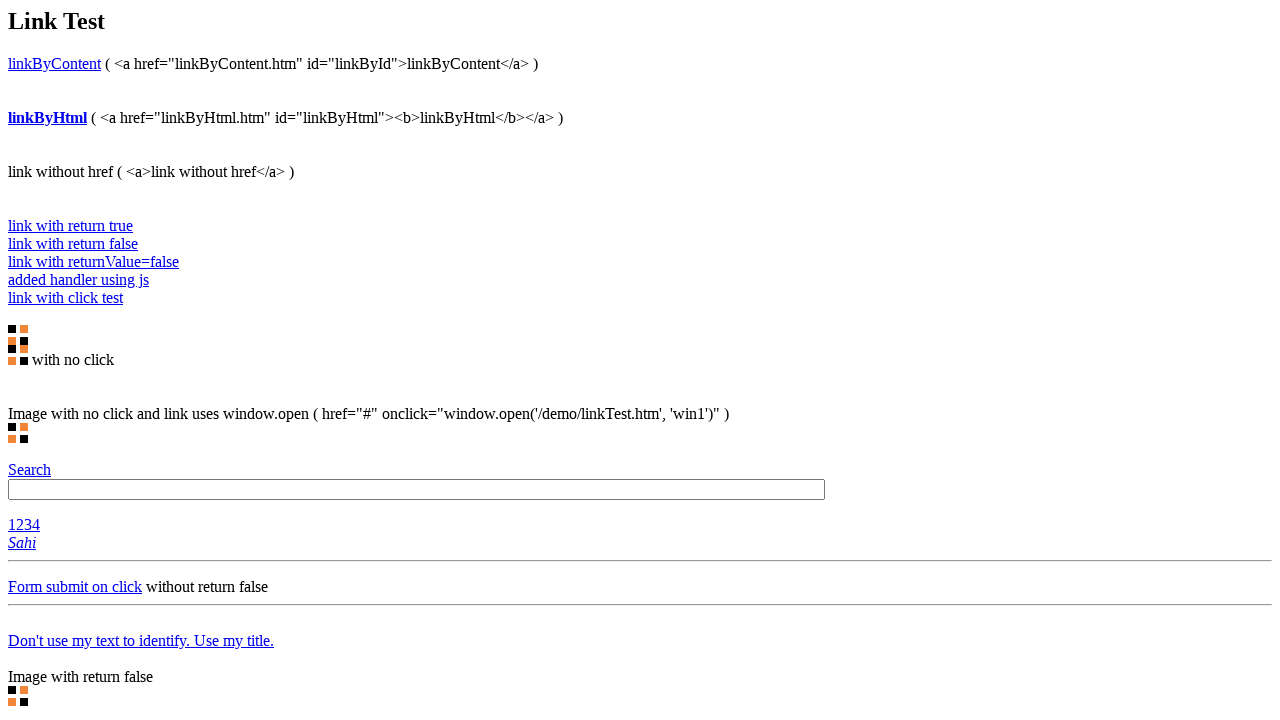

Located input element with id 't1'
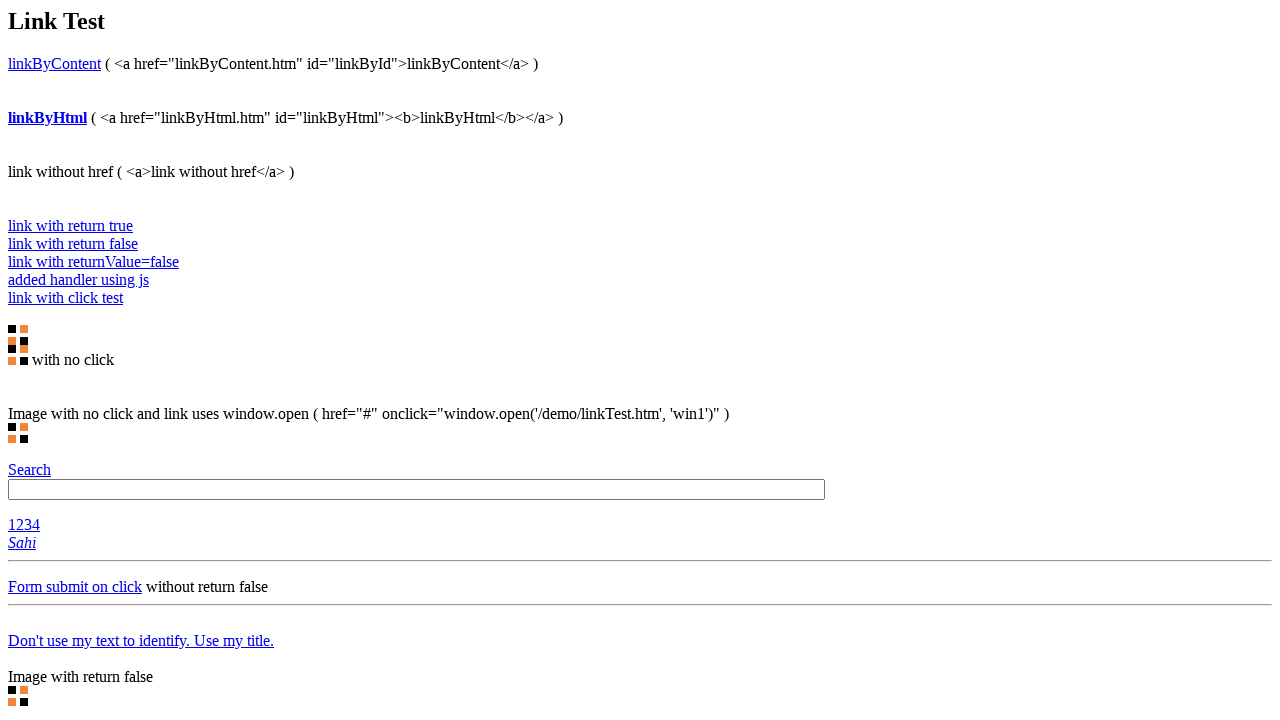

Filled input field with text 'liuyifei' on #t1
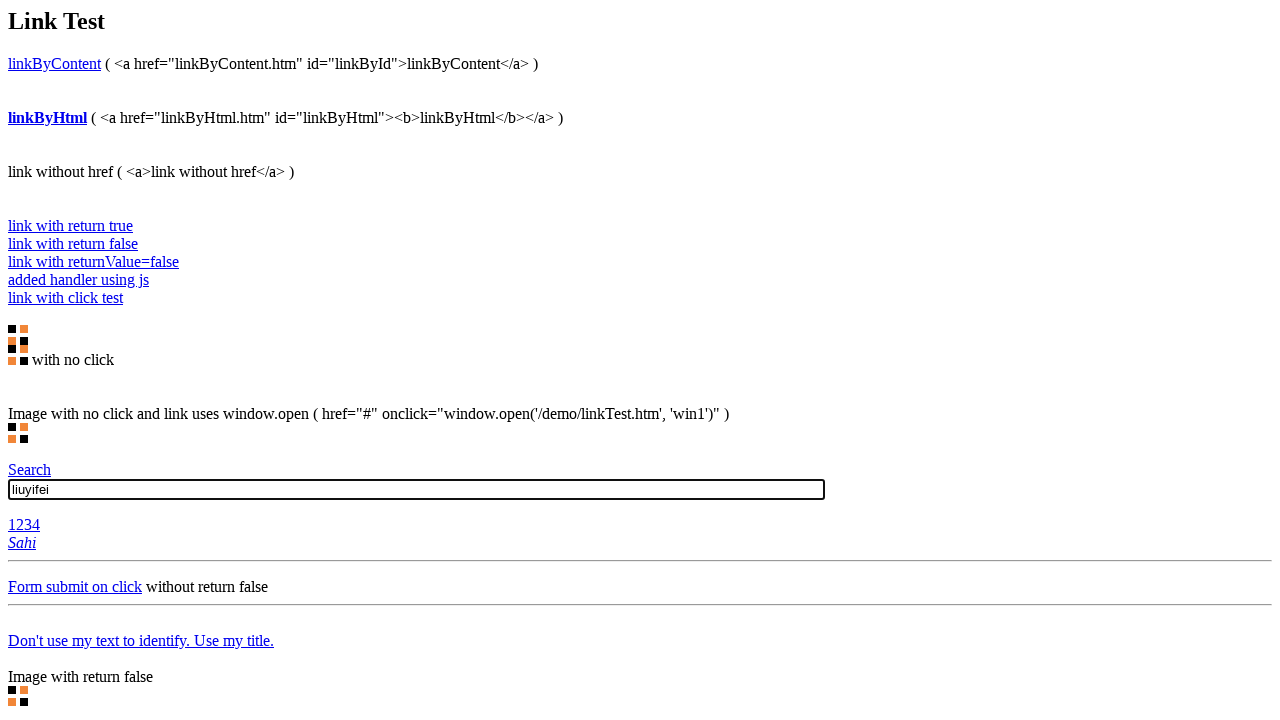

Retrieved 'type' attribute from input element
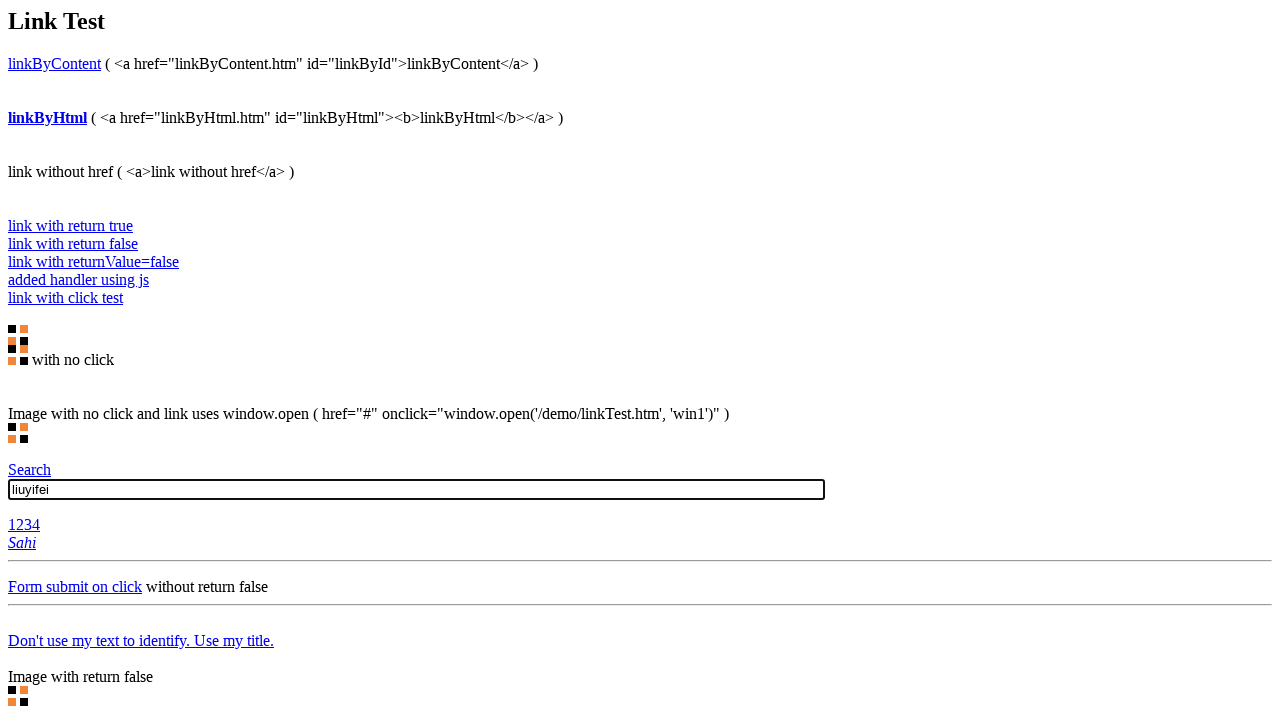

Retrieved 'name' attribute from input element
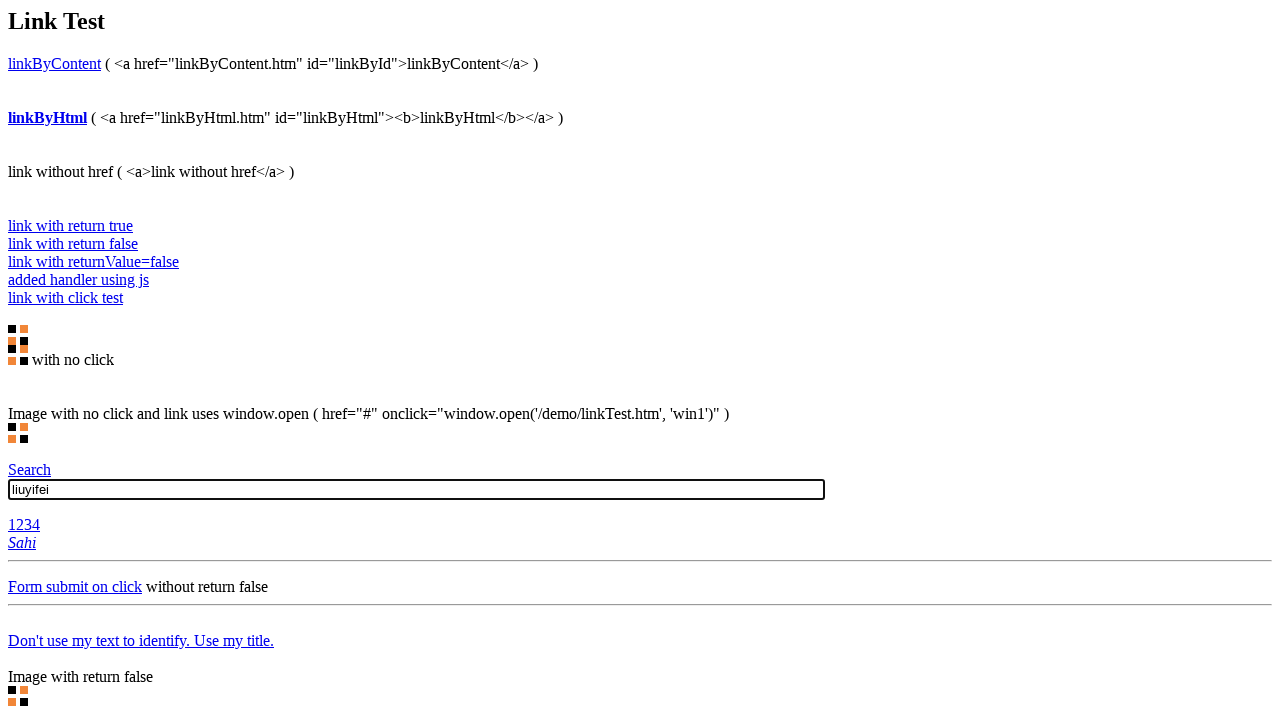

Retrieved 'value' attribute from input element
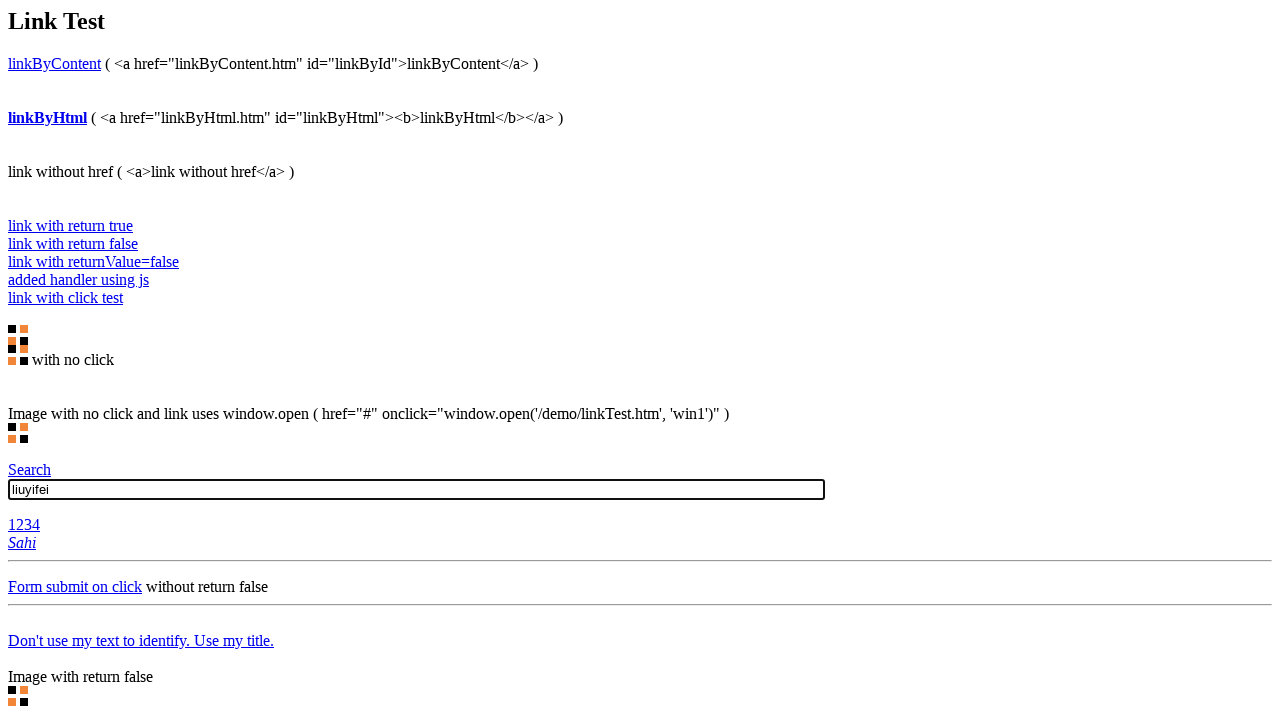

Cleared the input field on #t1
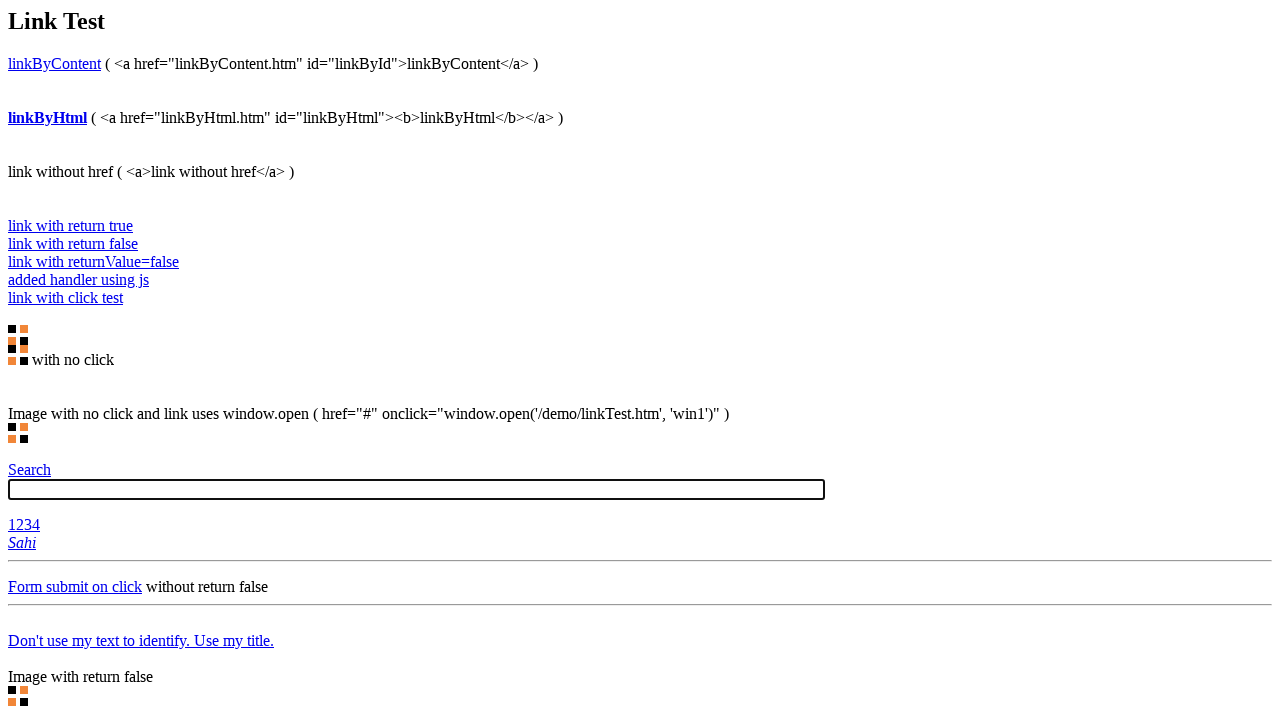

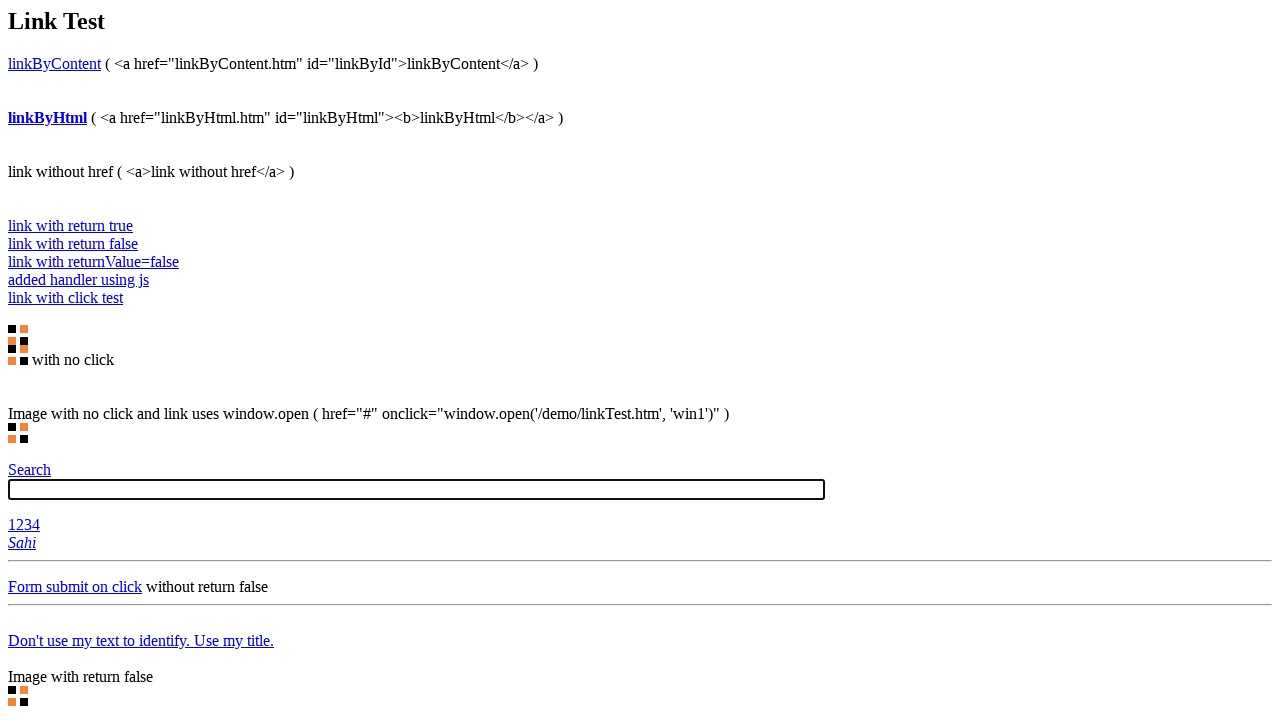